Tests dynamic controls on a training page by toggling an input field's enabled state and then entering text into it

Starting URL: https://v1.training-support.net/selenium/dynamic-controls

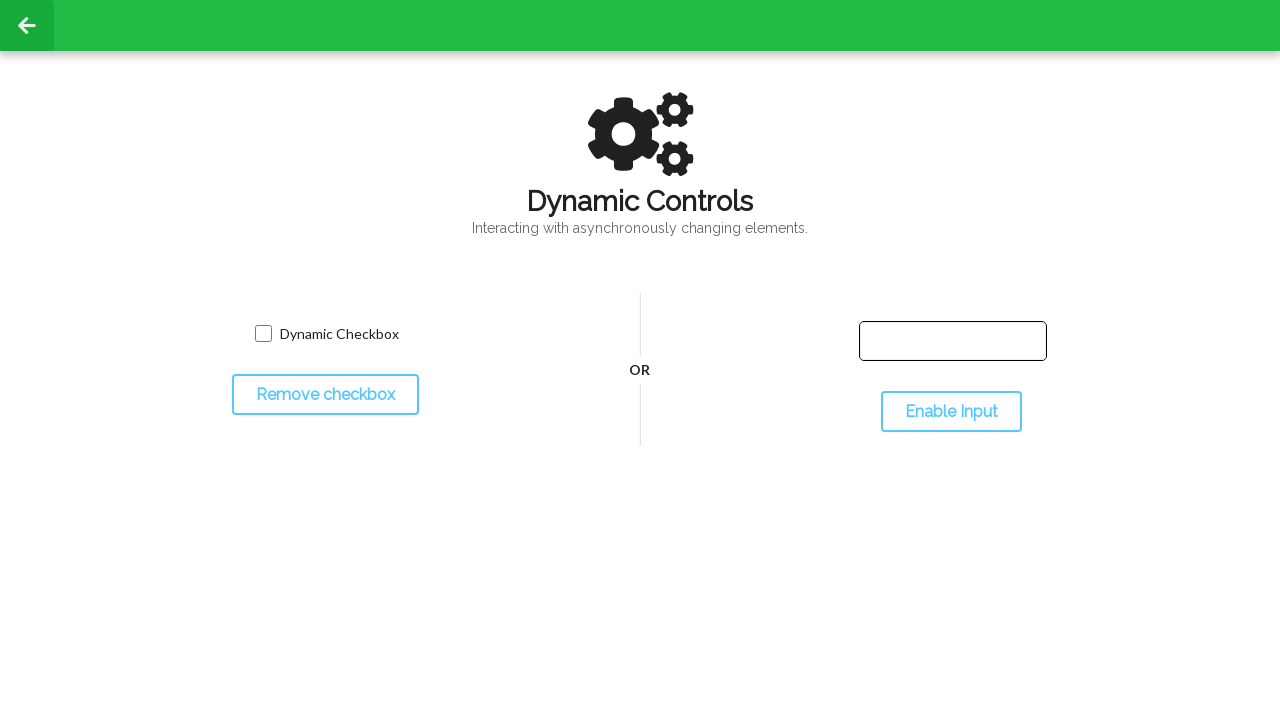

Located the input text box element
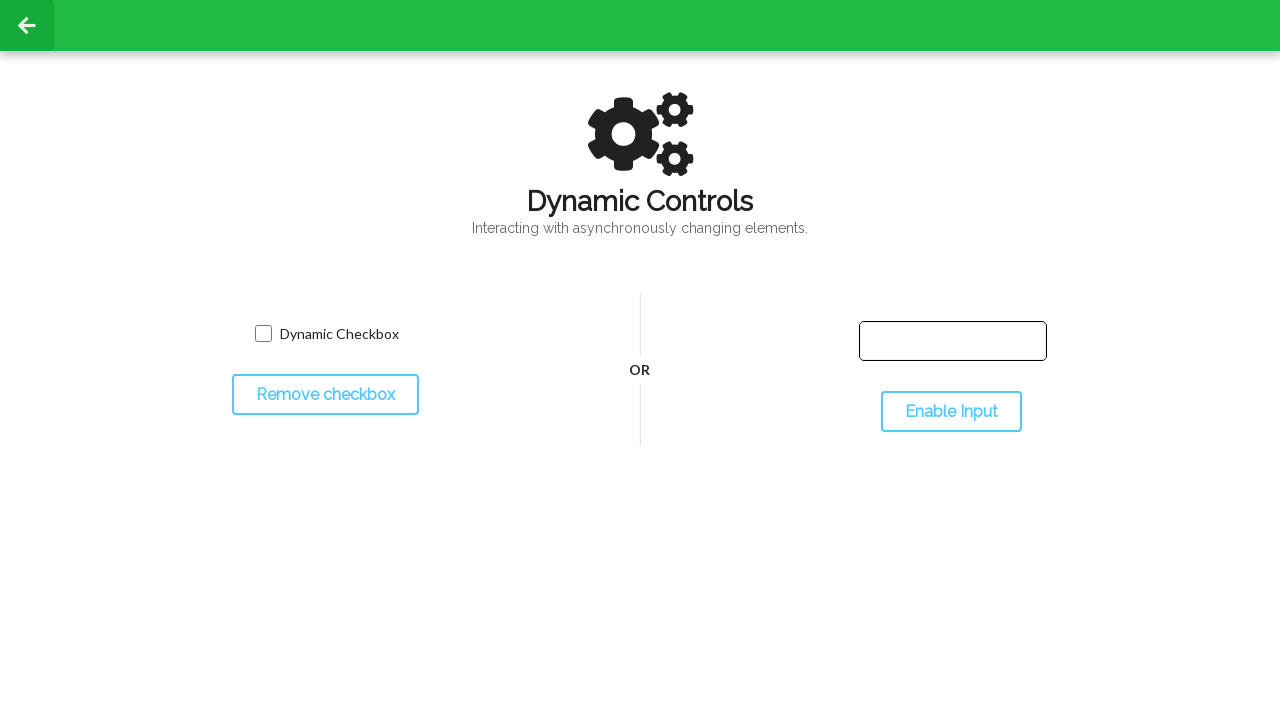

Clicked the toggle input button to enable the text box at (951, 412) on #toggleInput
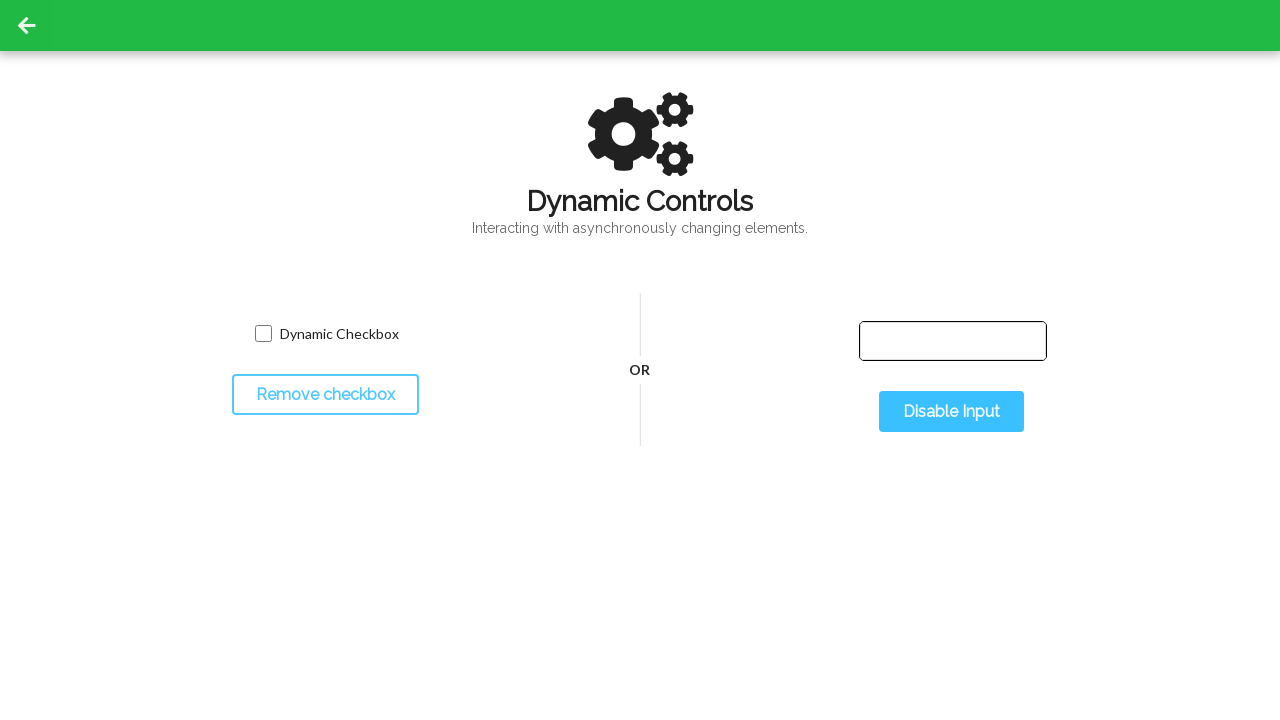

Text box became enabled
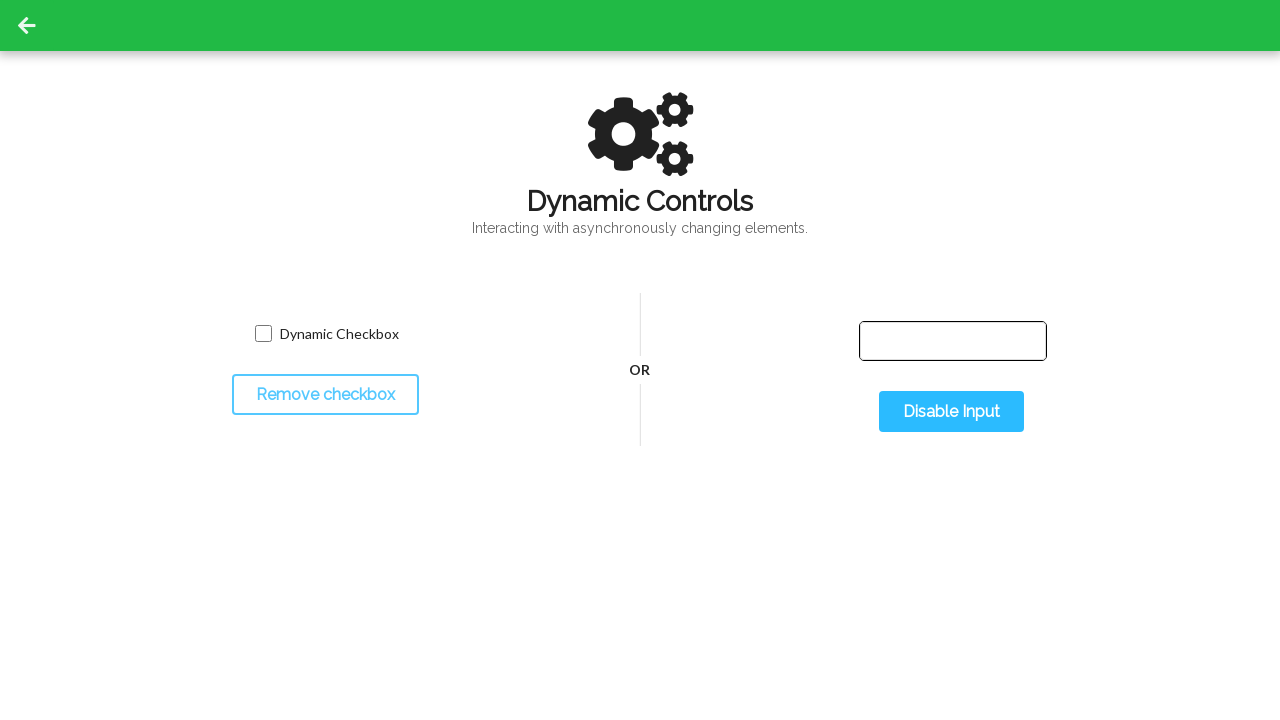

Entered 'Selenium with Python' into the enabled text box on #input-text
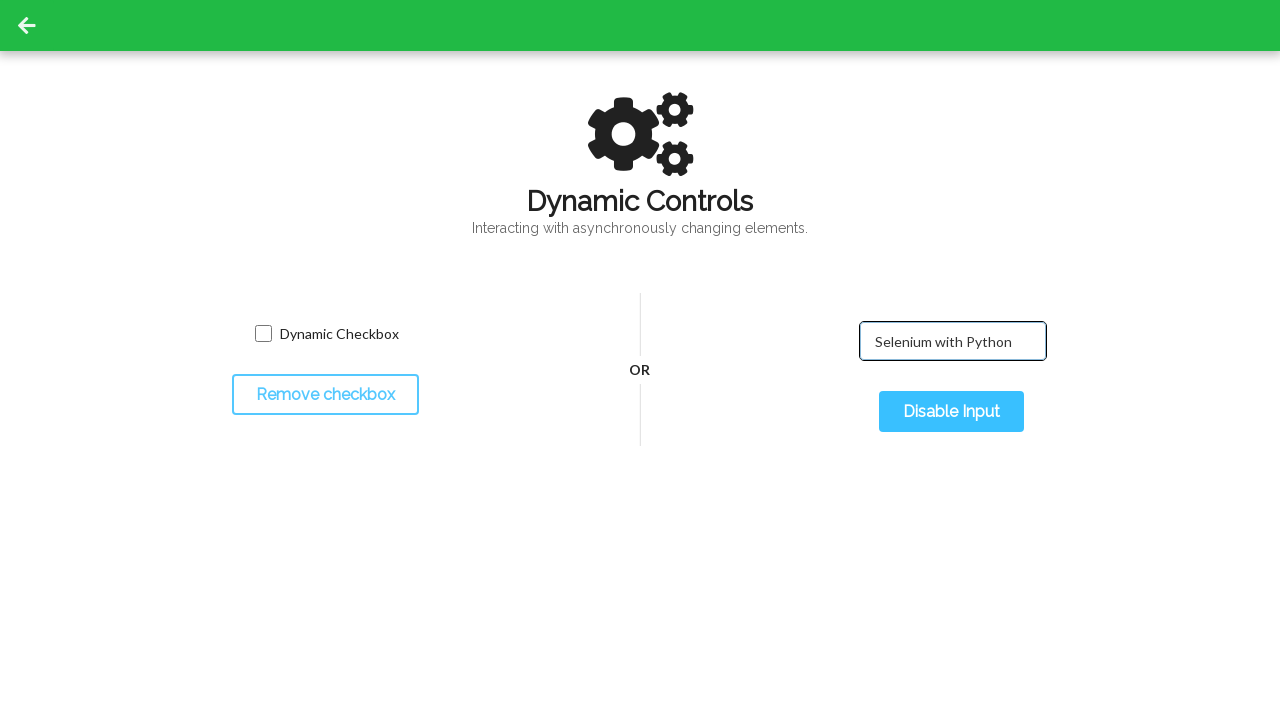

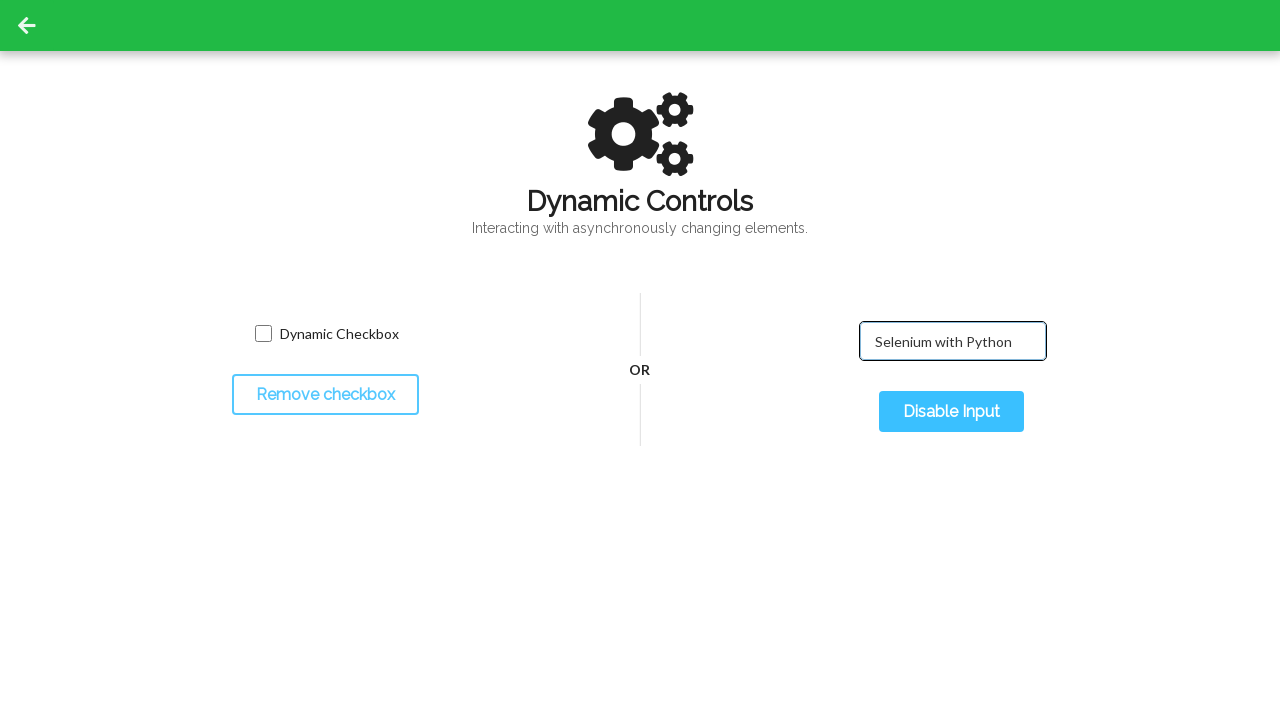